Tests a multi-step form filling flow by clicking a dynamically calculated link text, then filling in first name, last name, city, and country fields before submitting the form.

Starting URL: http://suninjuly.github.io/find_link_text.html

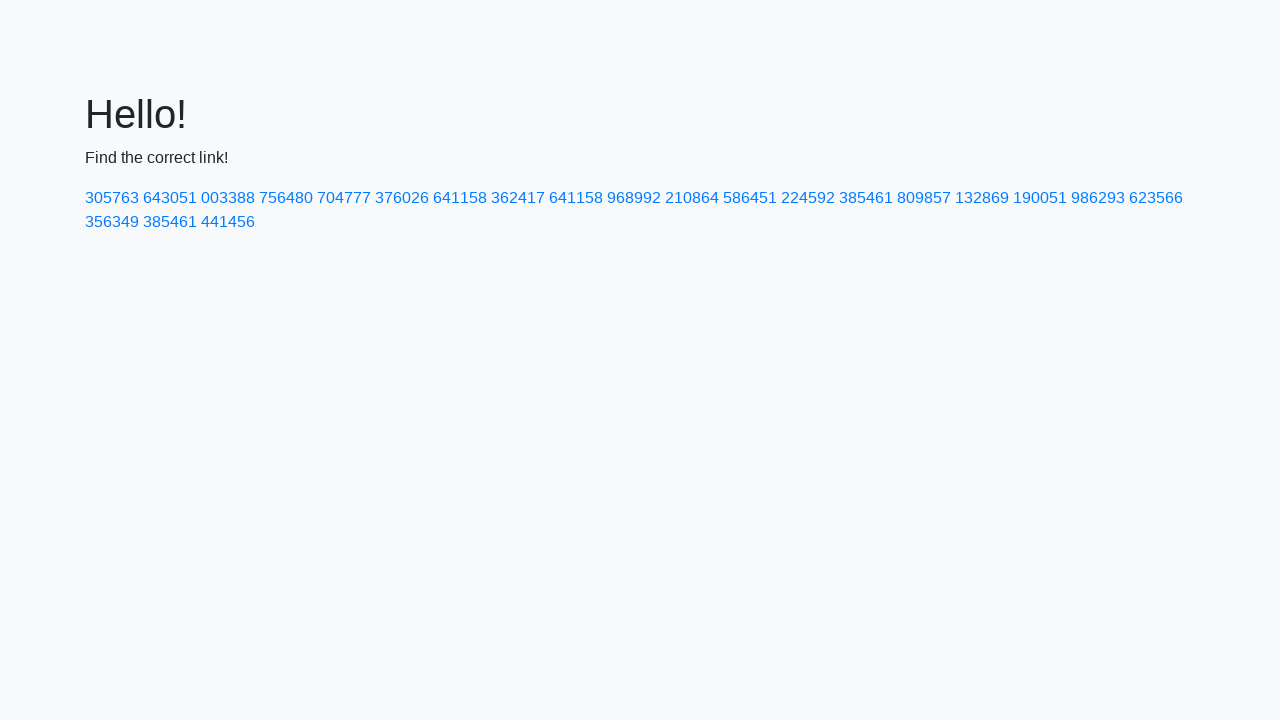

Clicked dynamically calculated link with text '224592' at (808, 198) on a:text-matches('224592')
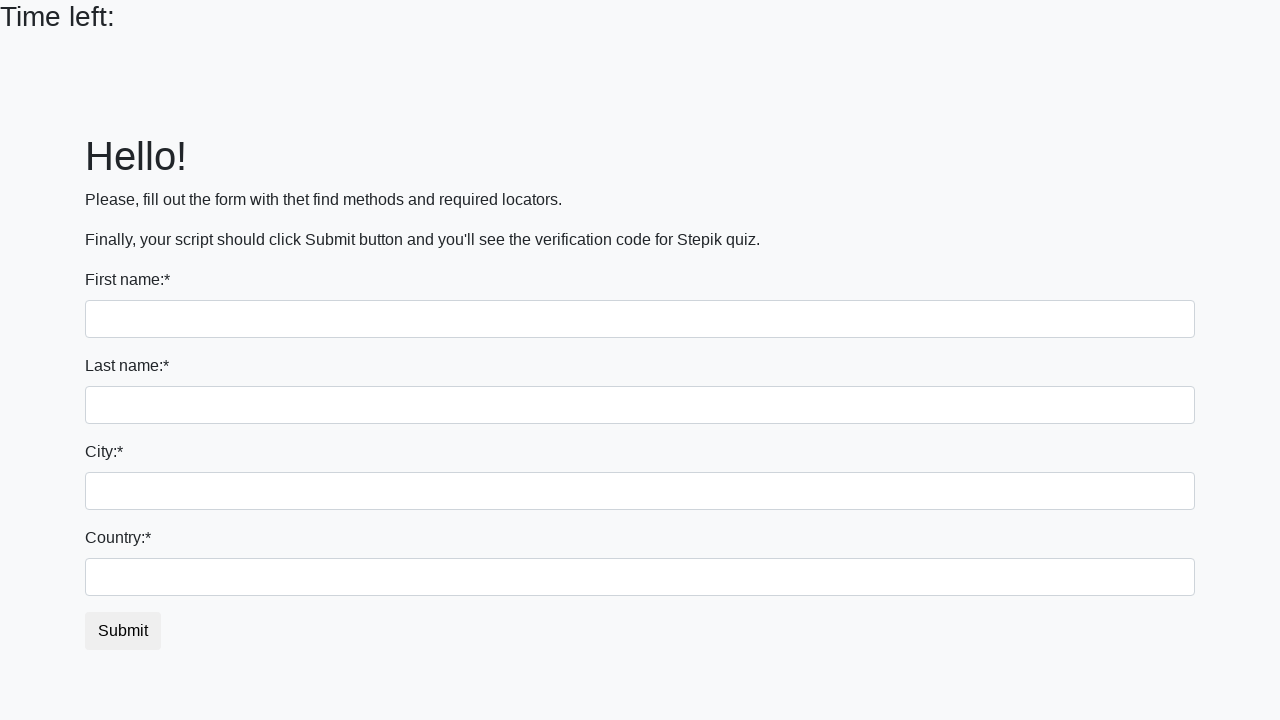

Filled first name field with 'Алексей' on input
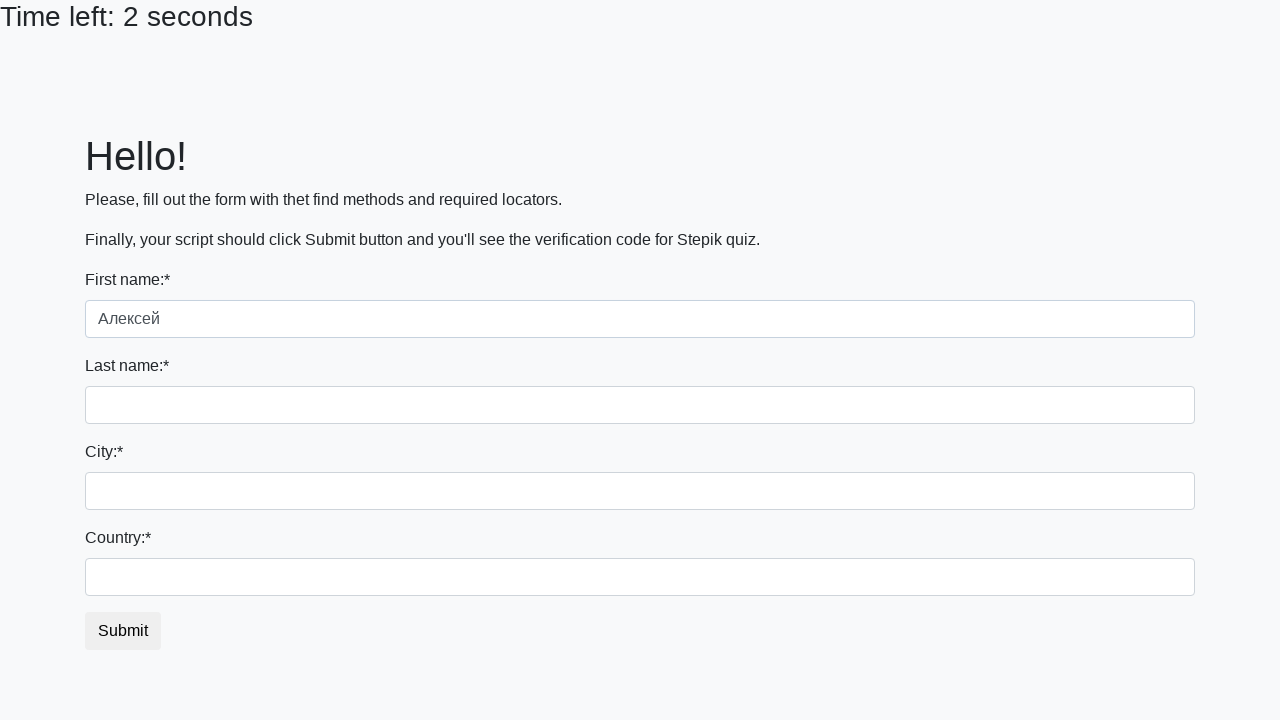

Filled last name field with 'Елисеев' on input[name='last_name']
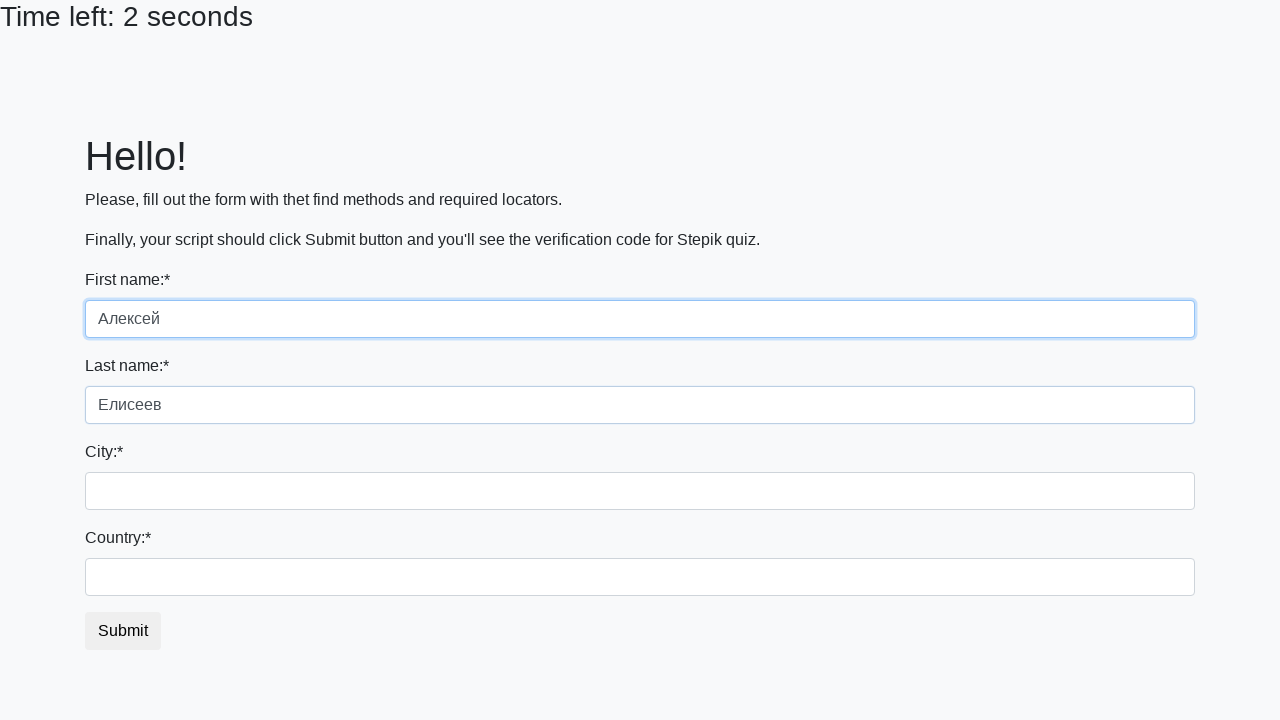

Filled city field with 'Kamchatka' on .city
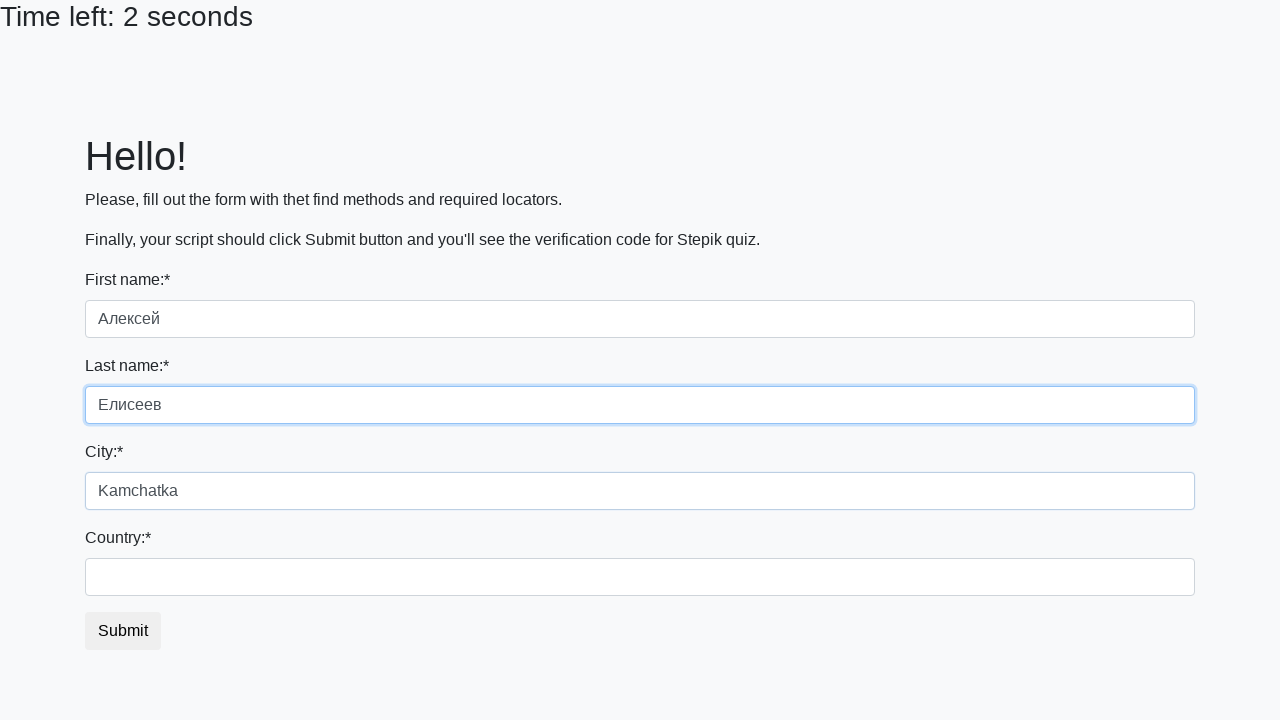

Filled country field with 'Russia' on #country
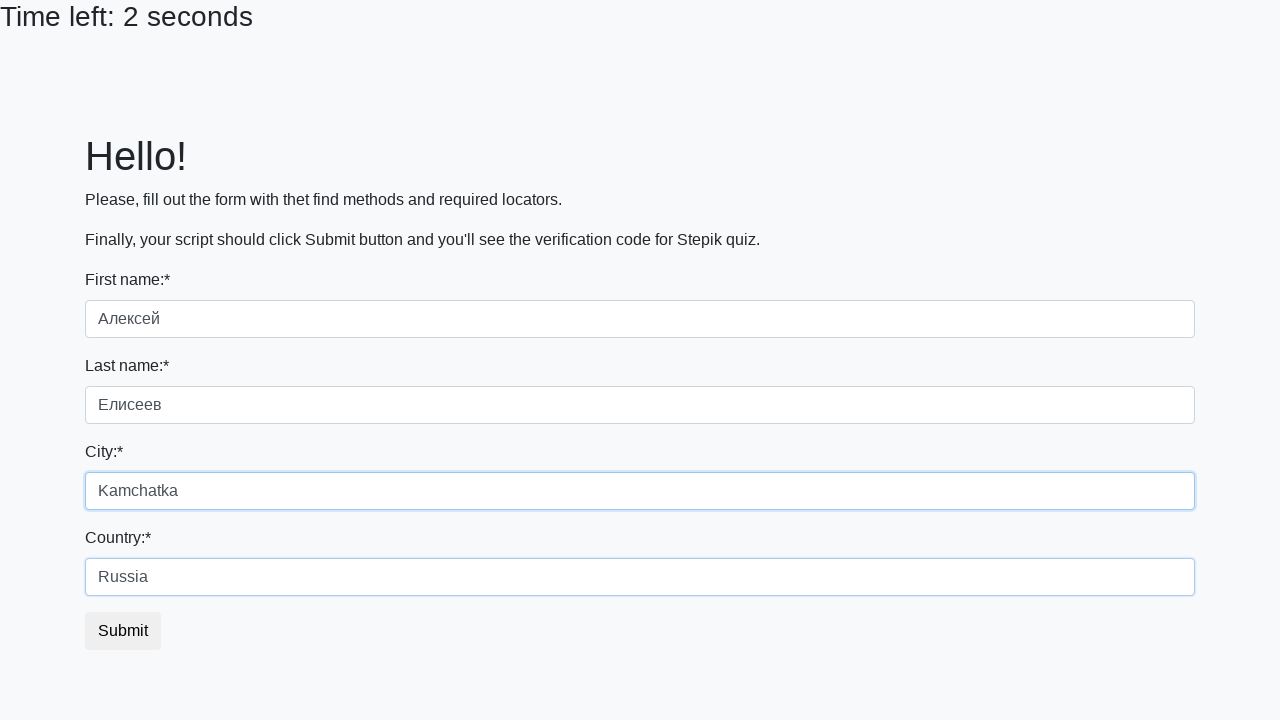

Clicked submit button to complete form at (123, 631) on button.btn
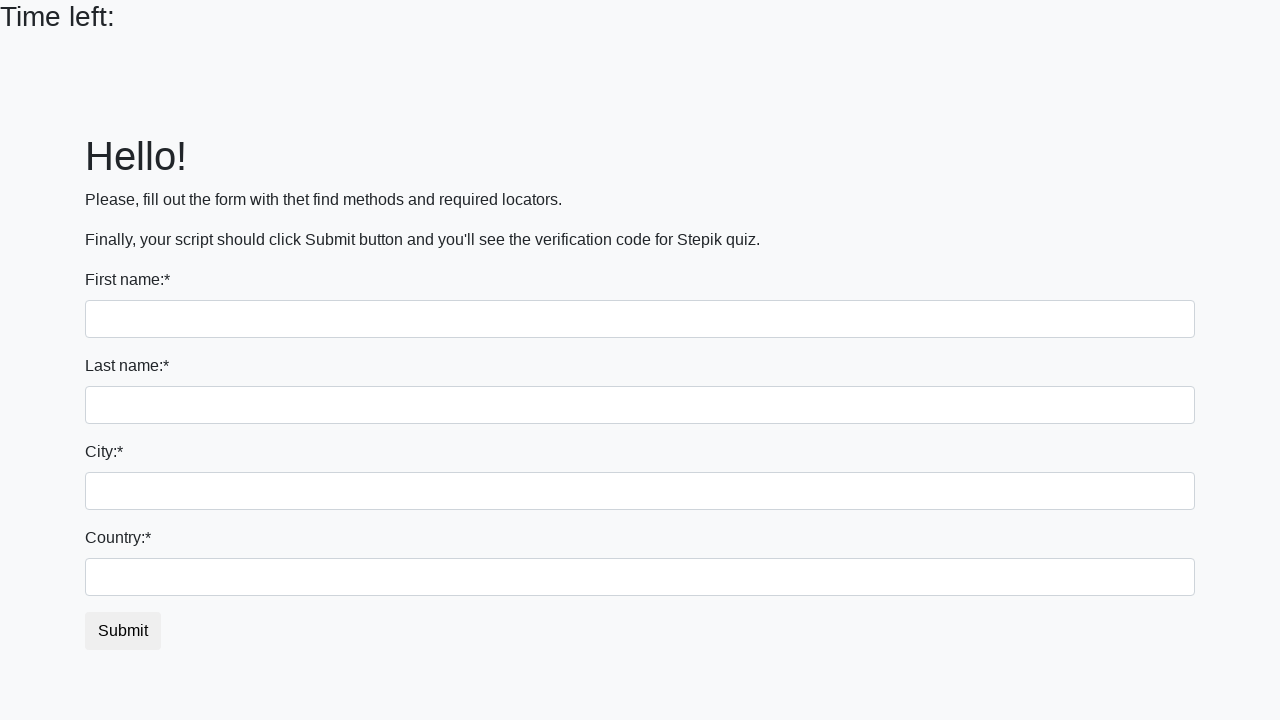

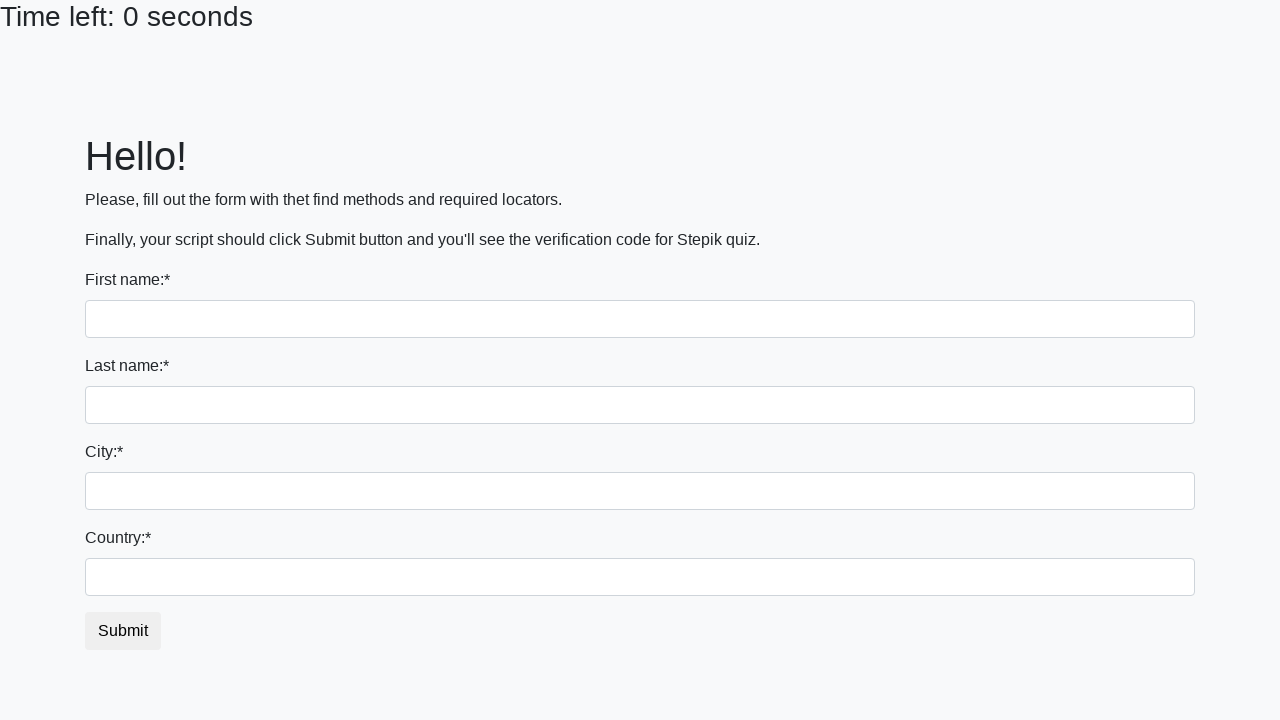